Tests that Clear completed button is hidden when there are no completed items

Starting URL: https://demo.playwright.dev/todomvc

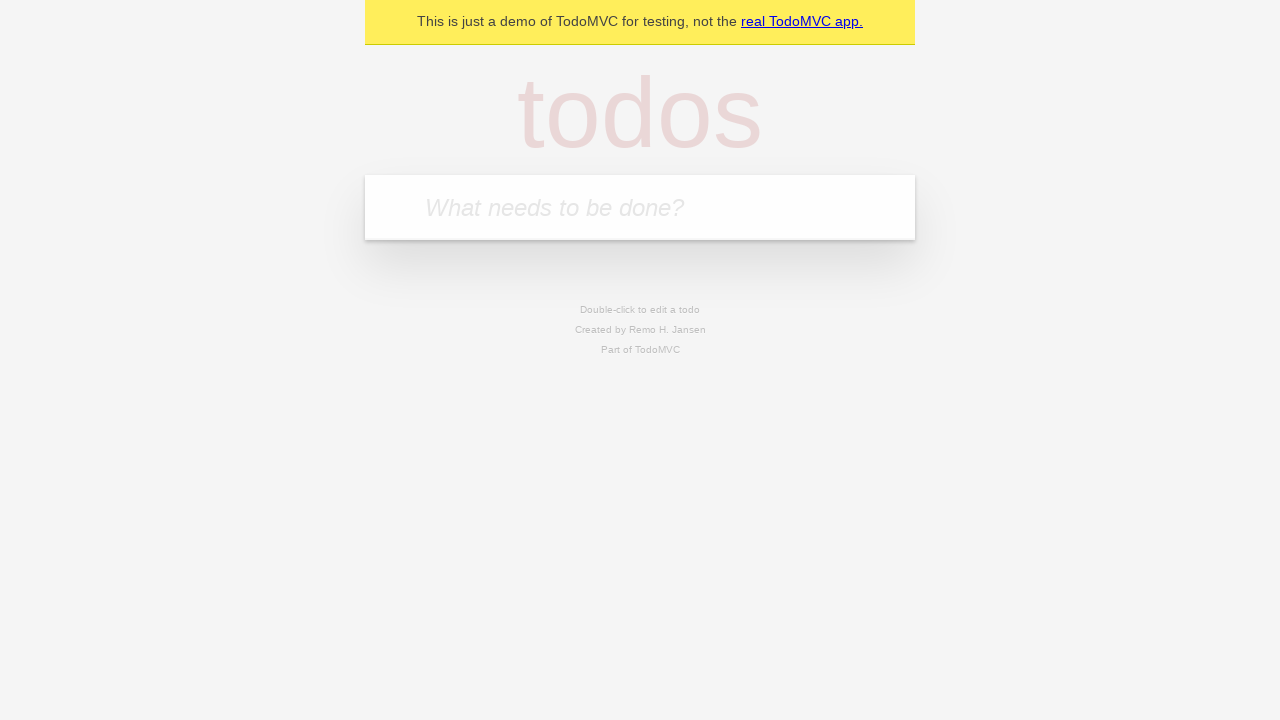

Filled todo input with 'buy some cheese' on internal:attr=[placeholder="What needs to be done?"i]
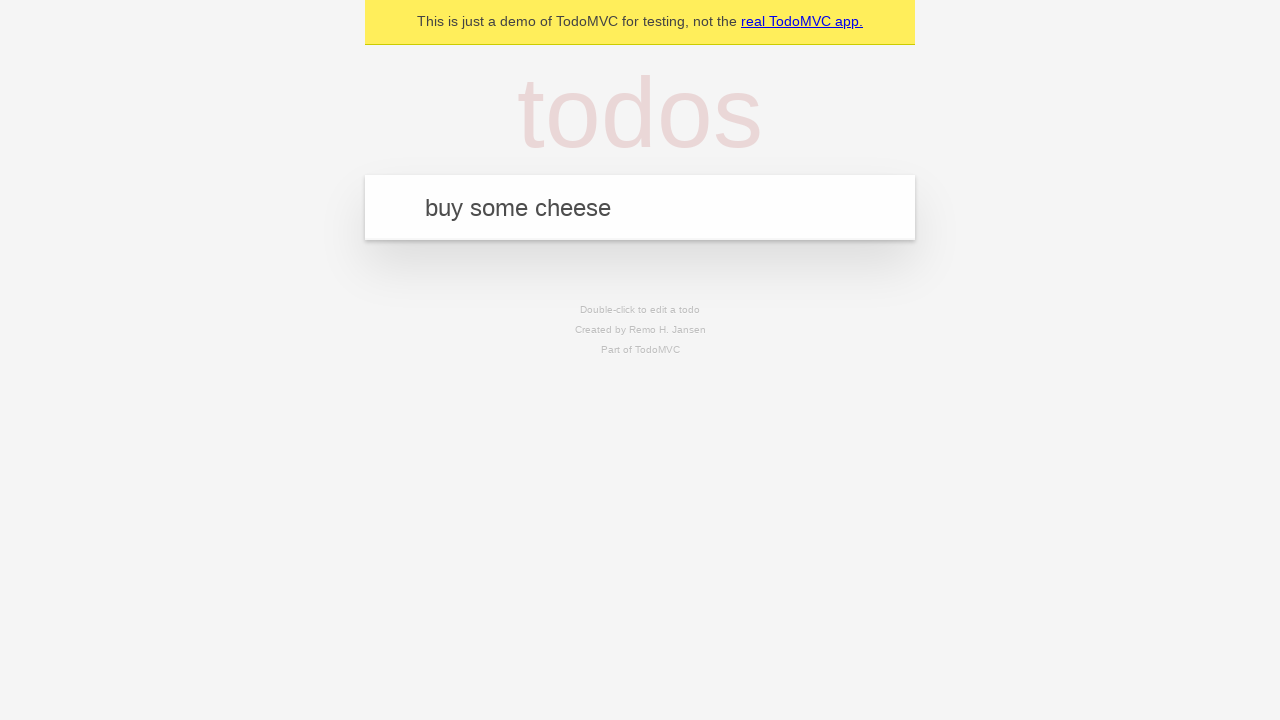

Pressed Enter to add todo 'buy some cheese' on internal:attr=[placeholder="What needs to be done?"i]
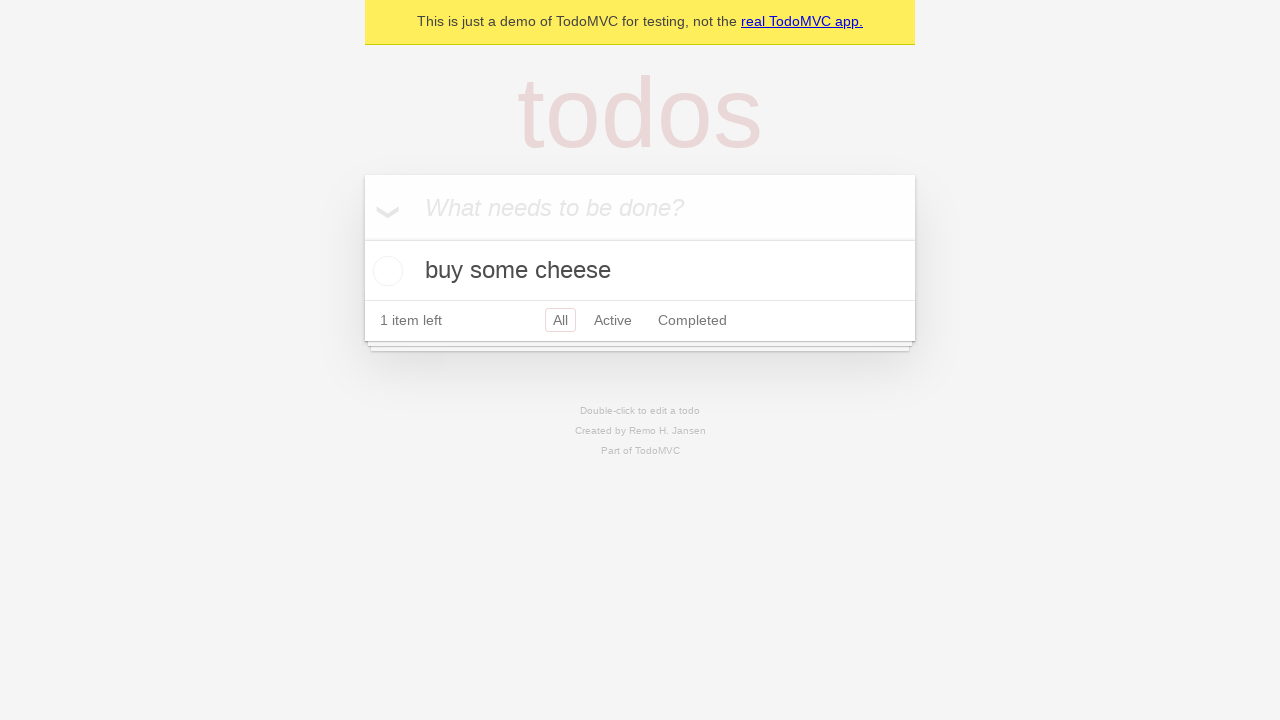

Filled todo input with 'feed the cat' on internal:attr=[placeholder="What needs to be done?"i]
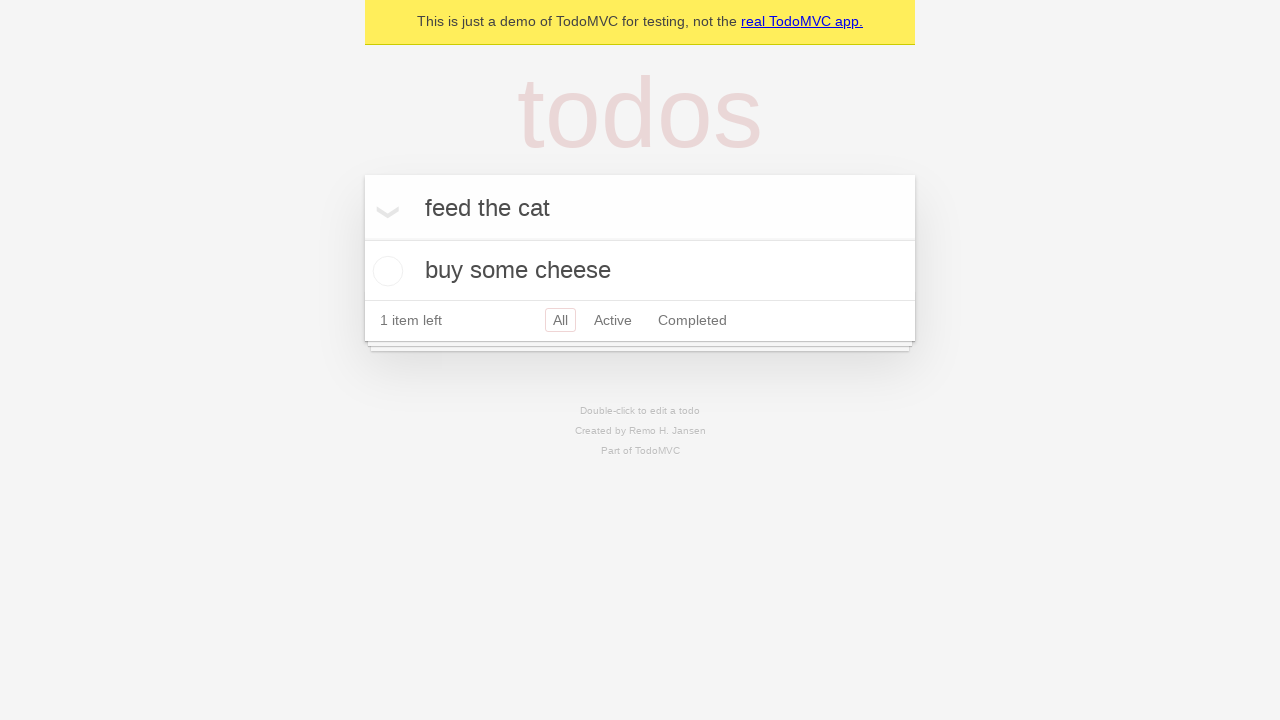

Pressed Enter to add todo 'feed the cat' on internal:attr=[placeholder="What needs to be done?"i]
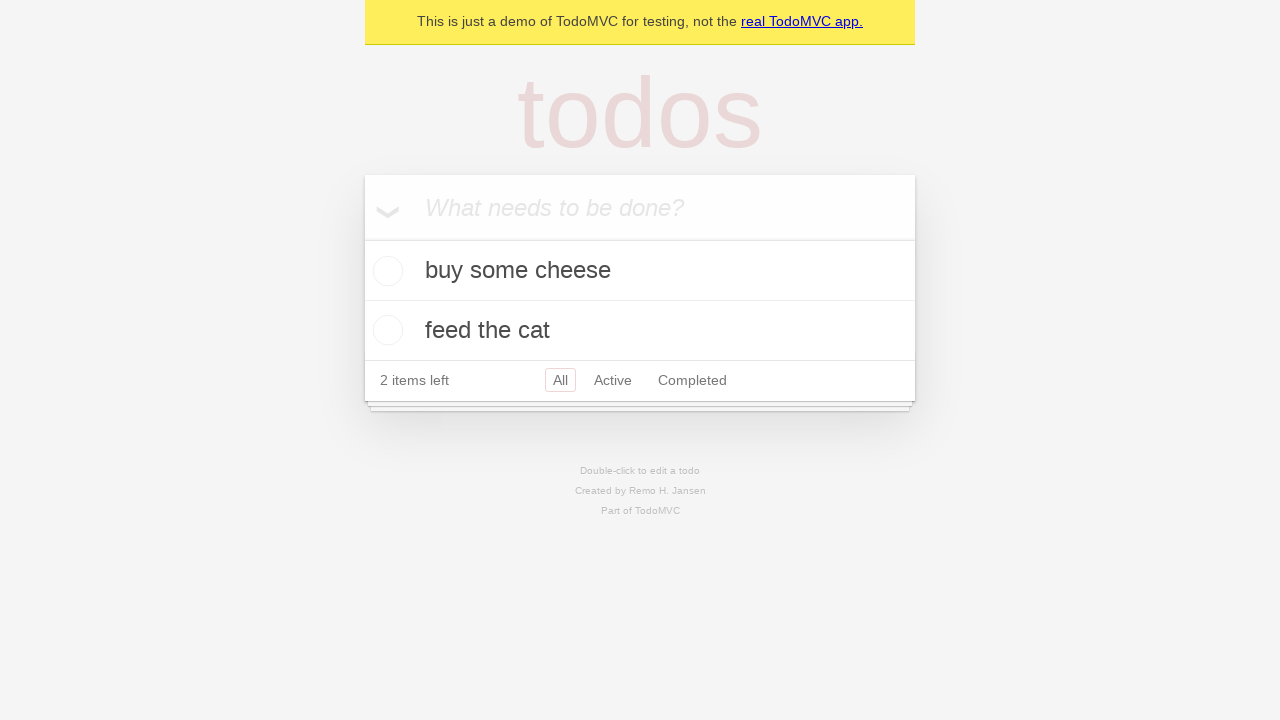

Filled todo input with 'book a doctors appointment' on internal:attr=[placeholder="What needs to be done?"i]
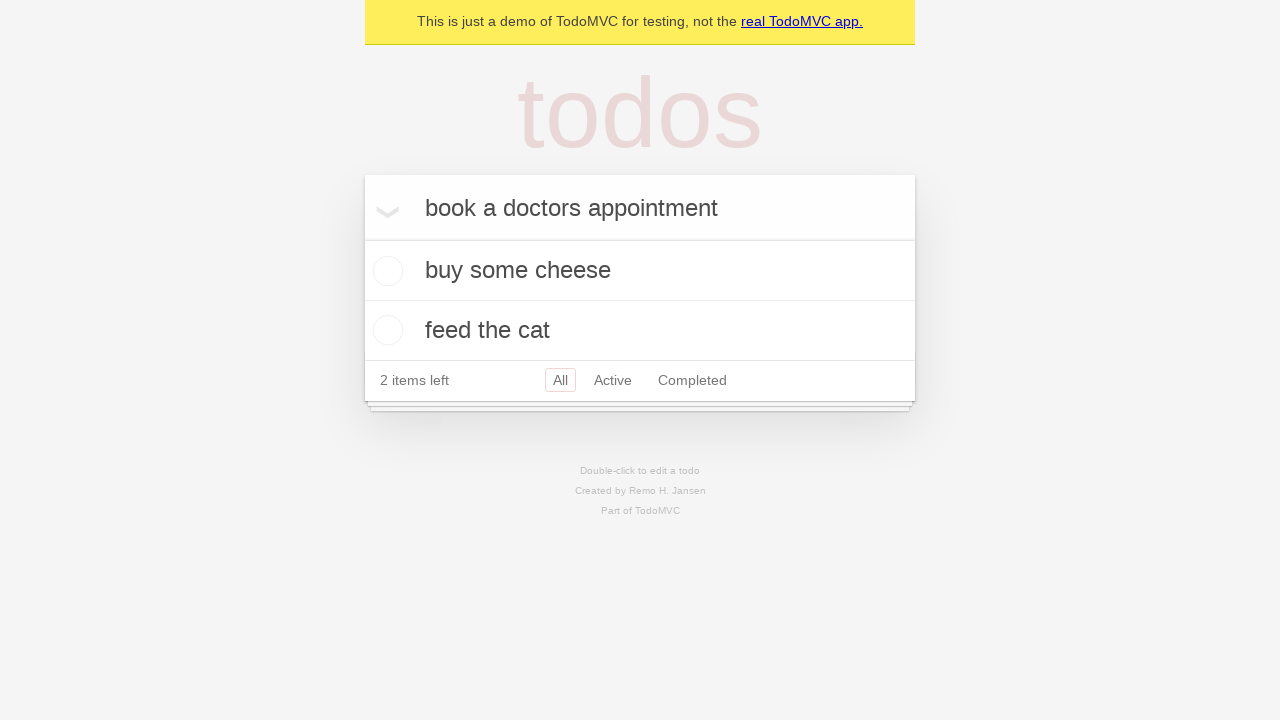

Pressed Enter to add todo 'book a doctors appointment' on internal:attr=[placeholder="What needs to be done?"i]
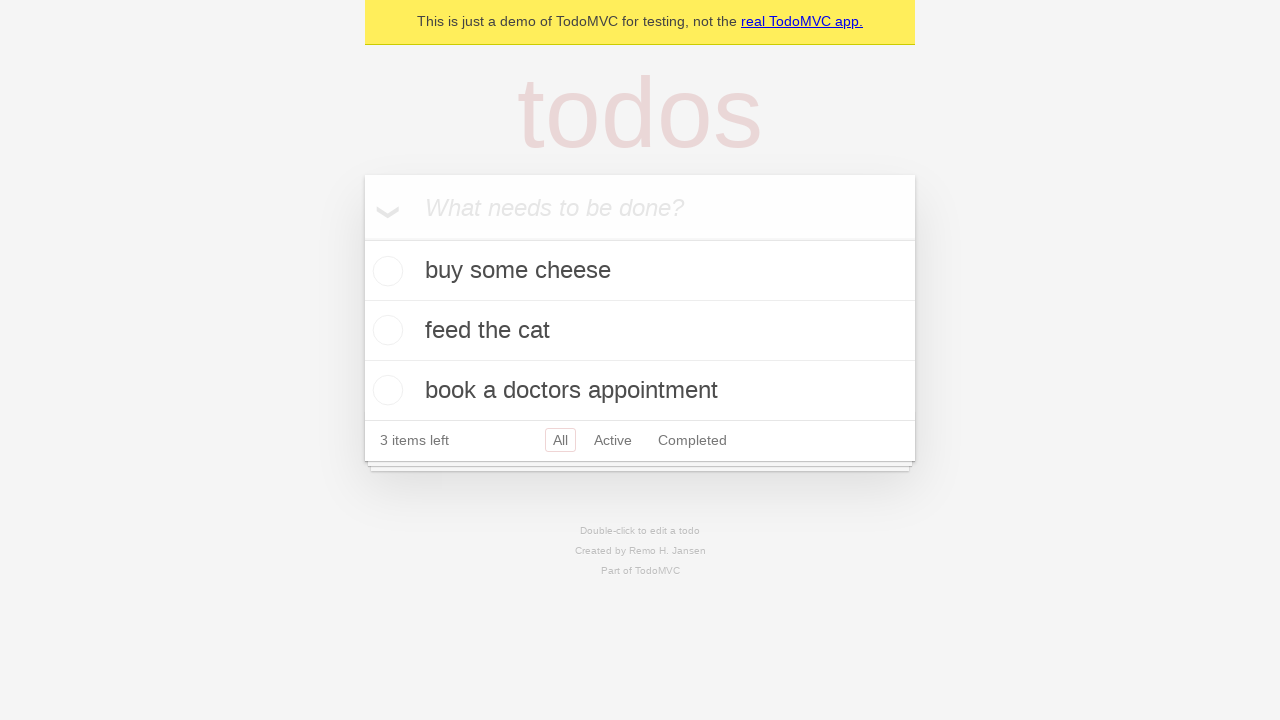

Waited for all 3 todos to load
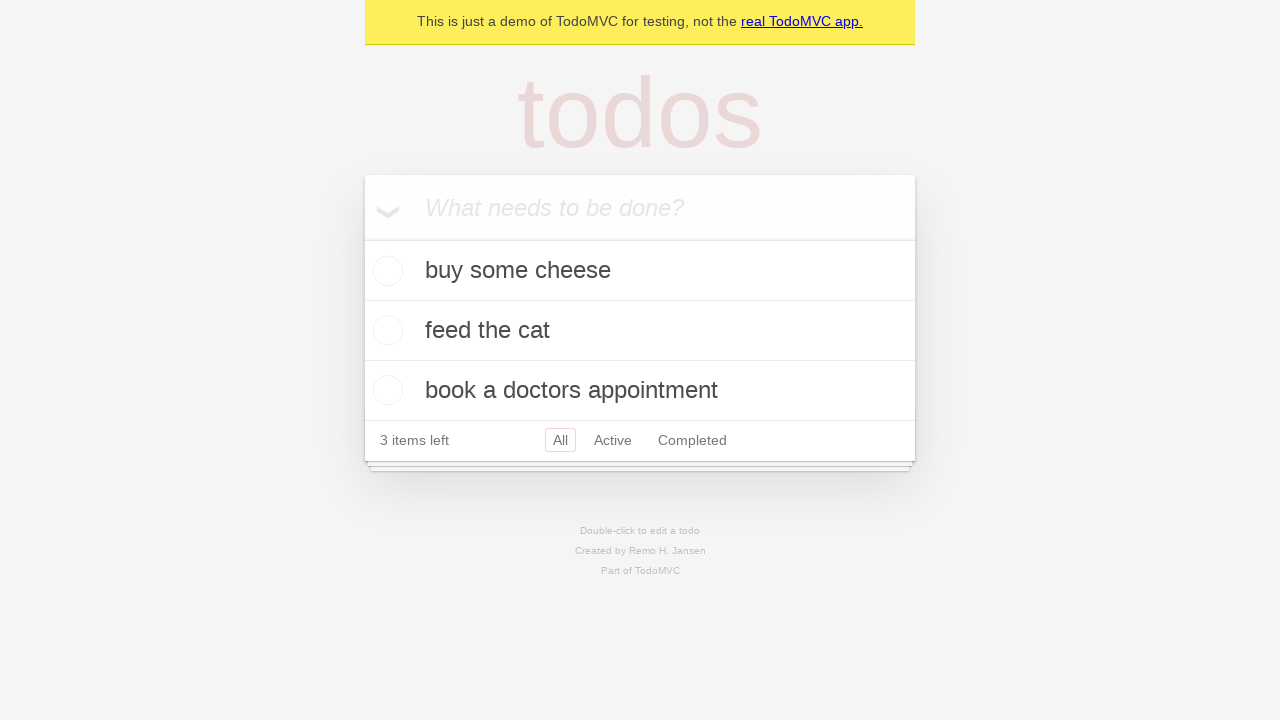

Checked the first todo item at (385, 271) on .todo-list li .toggle >> nth=0
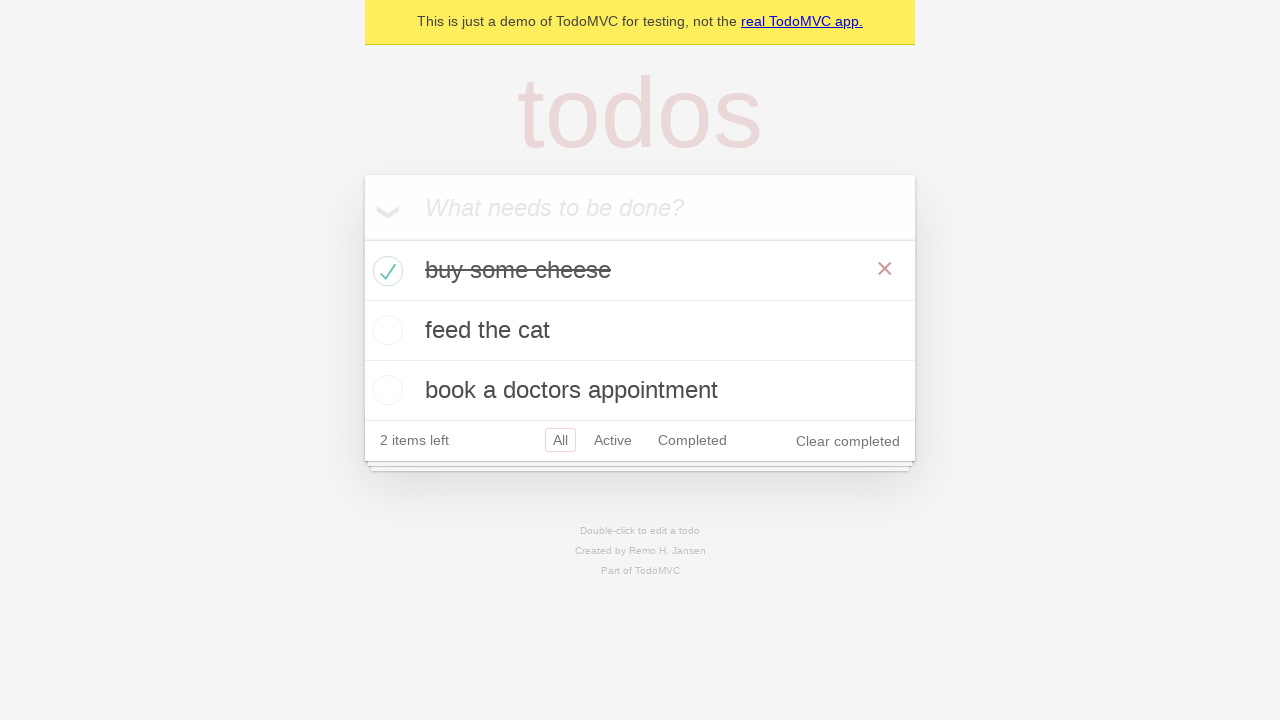

Clicked Clear completed button at (848, 441) on internal:role=button[name="Clear completed"i]
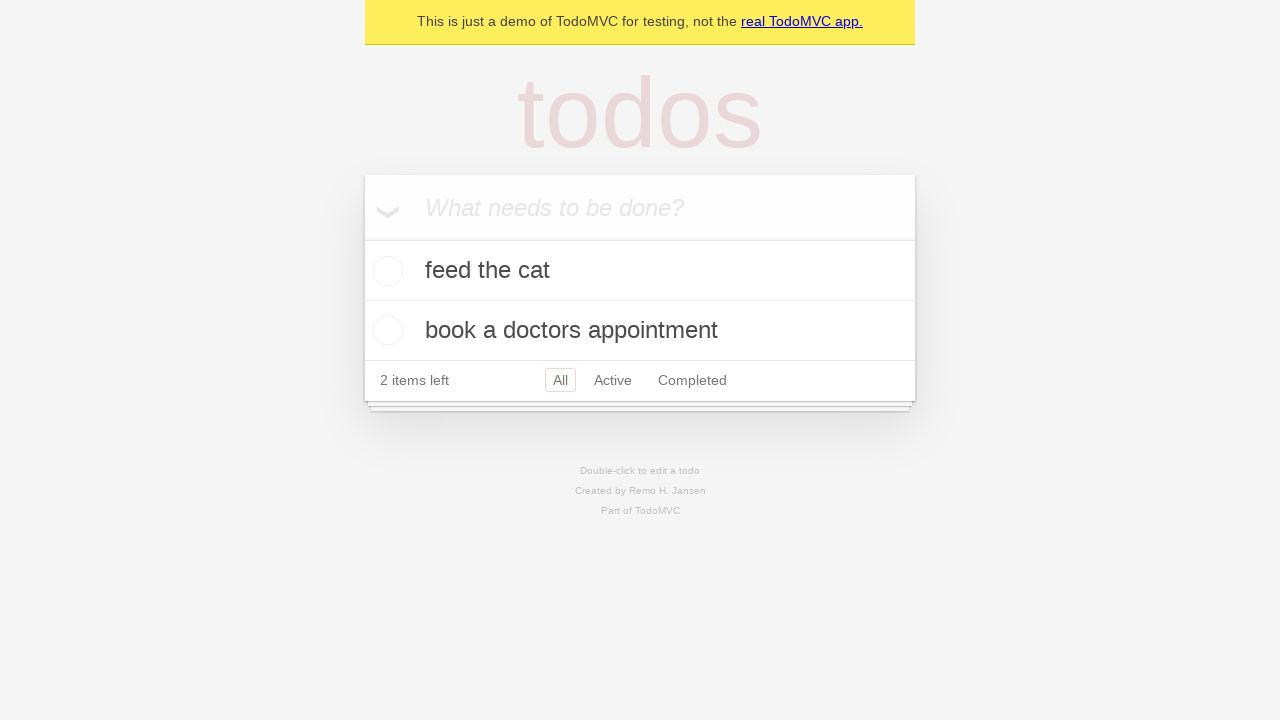

Verified Clear completed button is hidden when no completed items remain
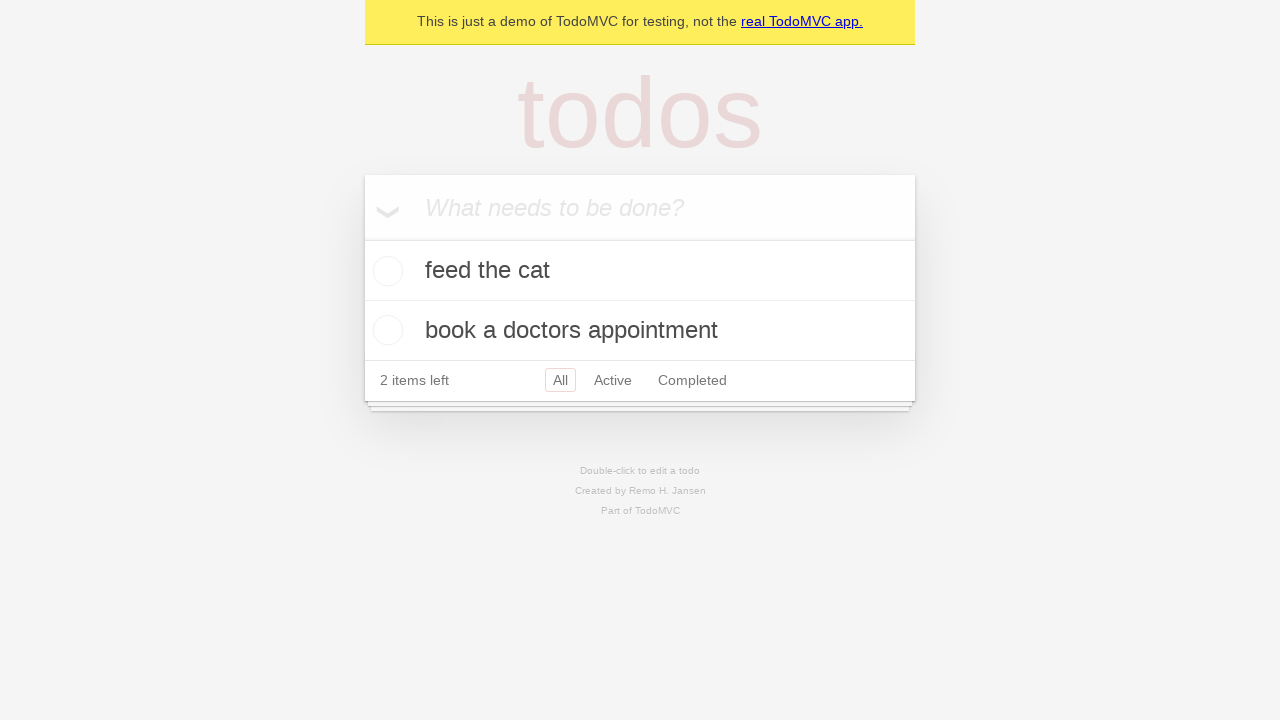

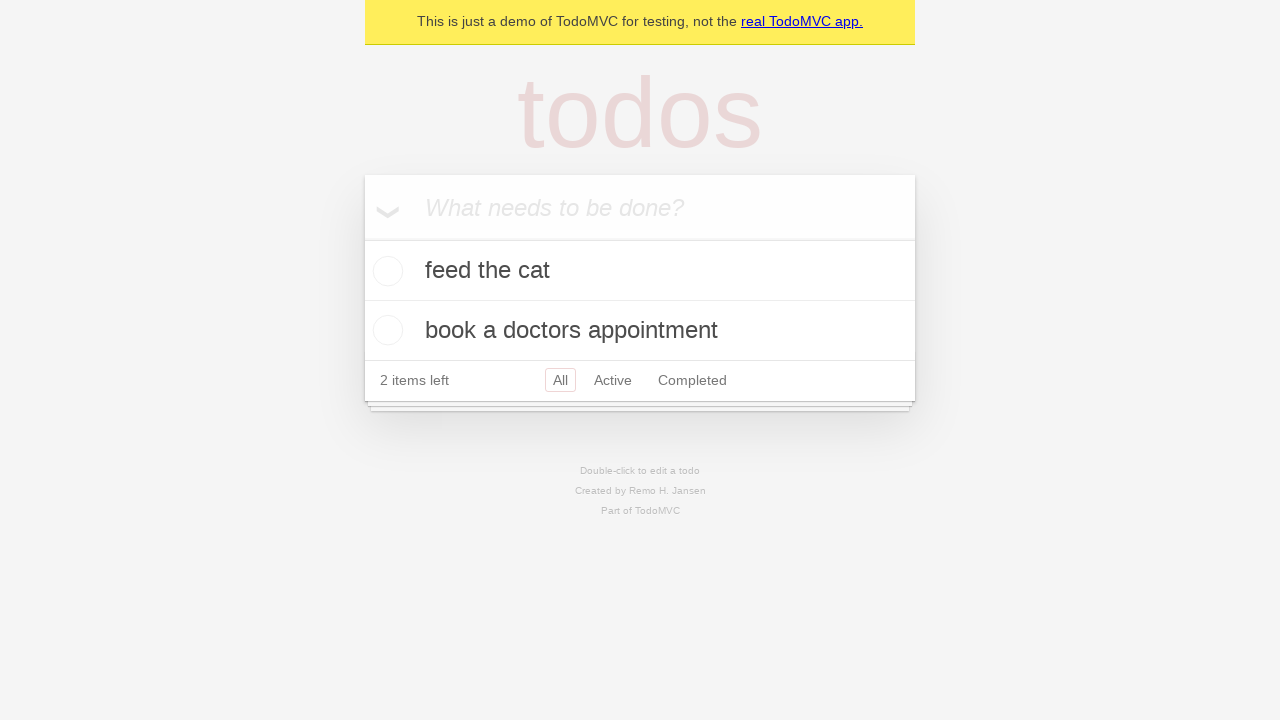